Navigates to Duel Links Meta website and sets the window size to verify the page loads correctly

Starting URL: https://www.duellinksmeta.com/

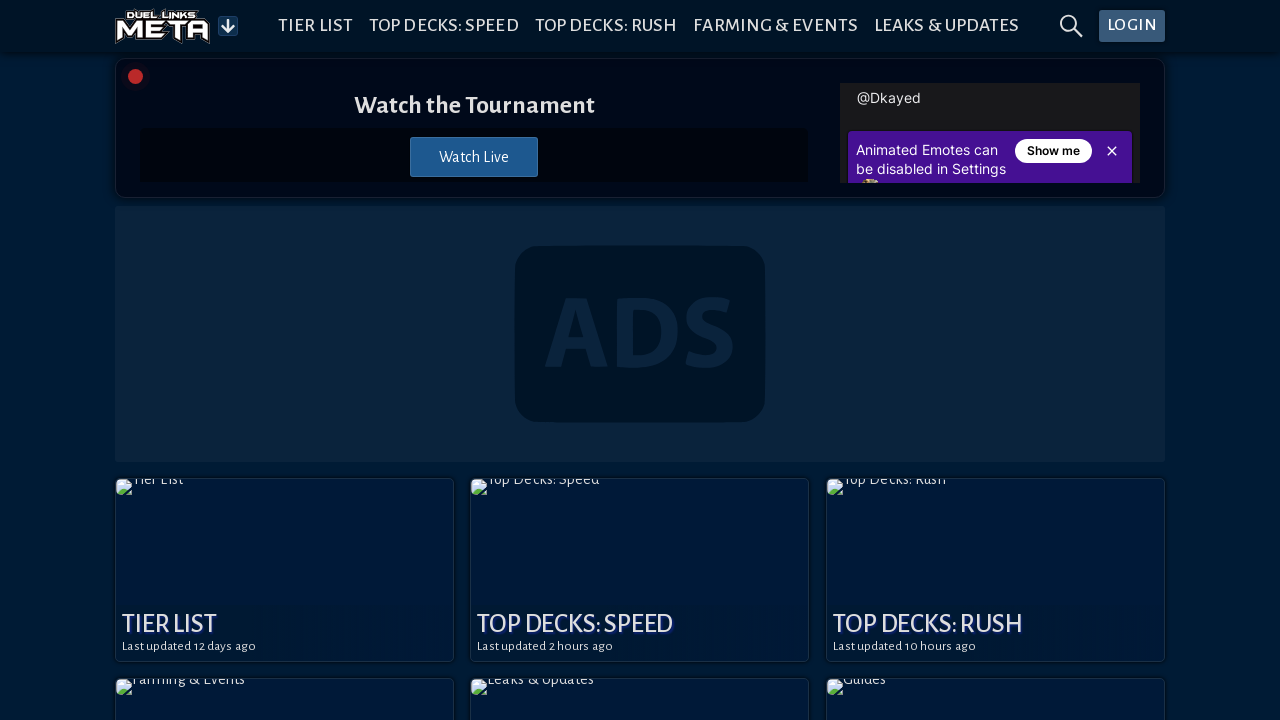

Set viewport size to 1600x1200
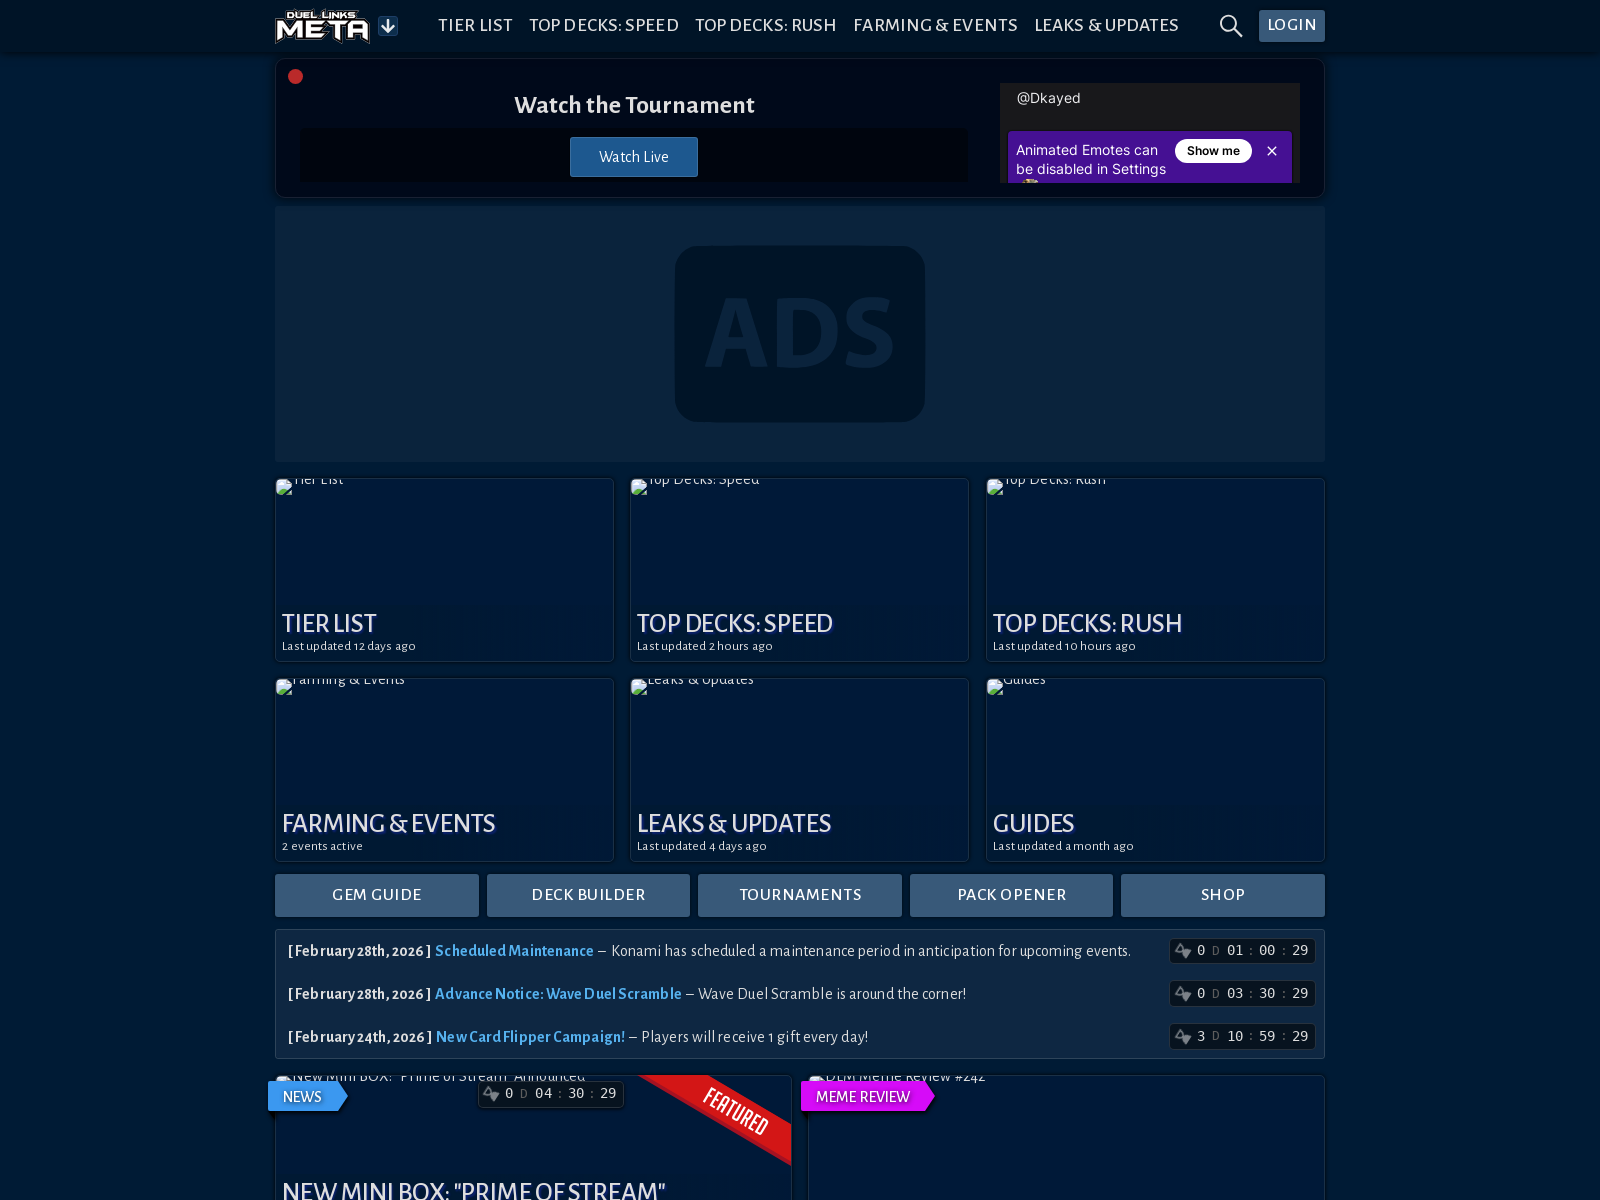

Page DOM content loaded
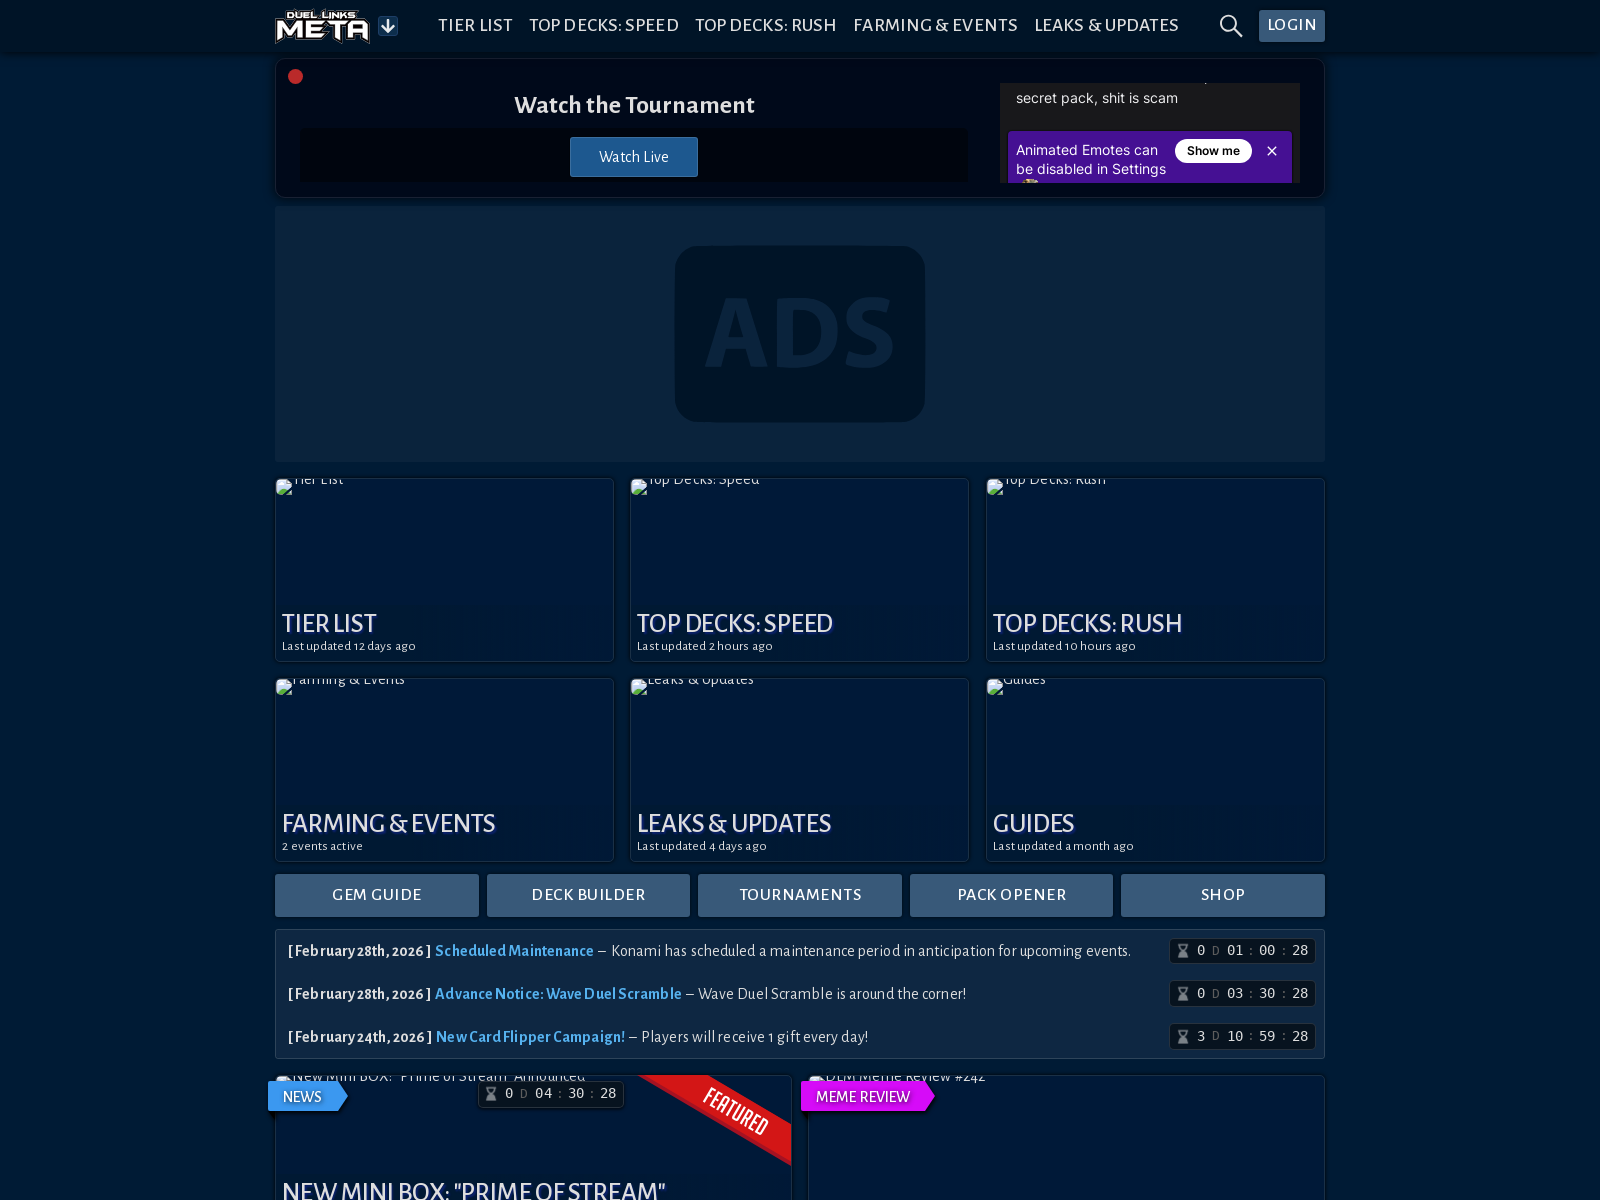

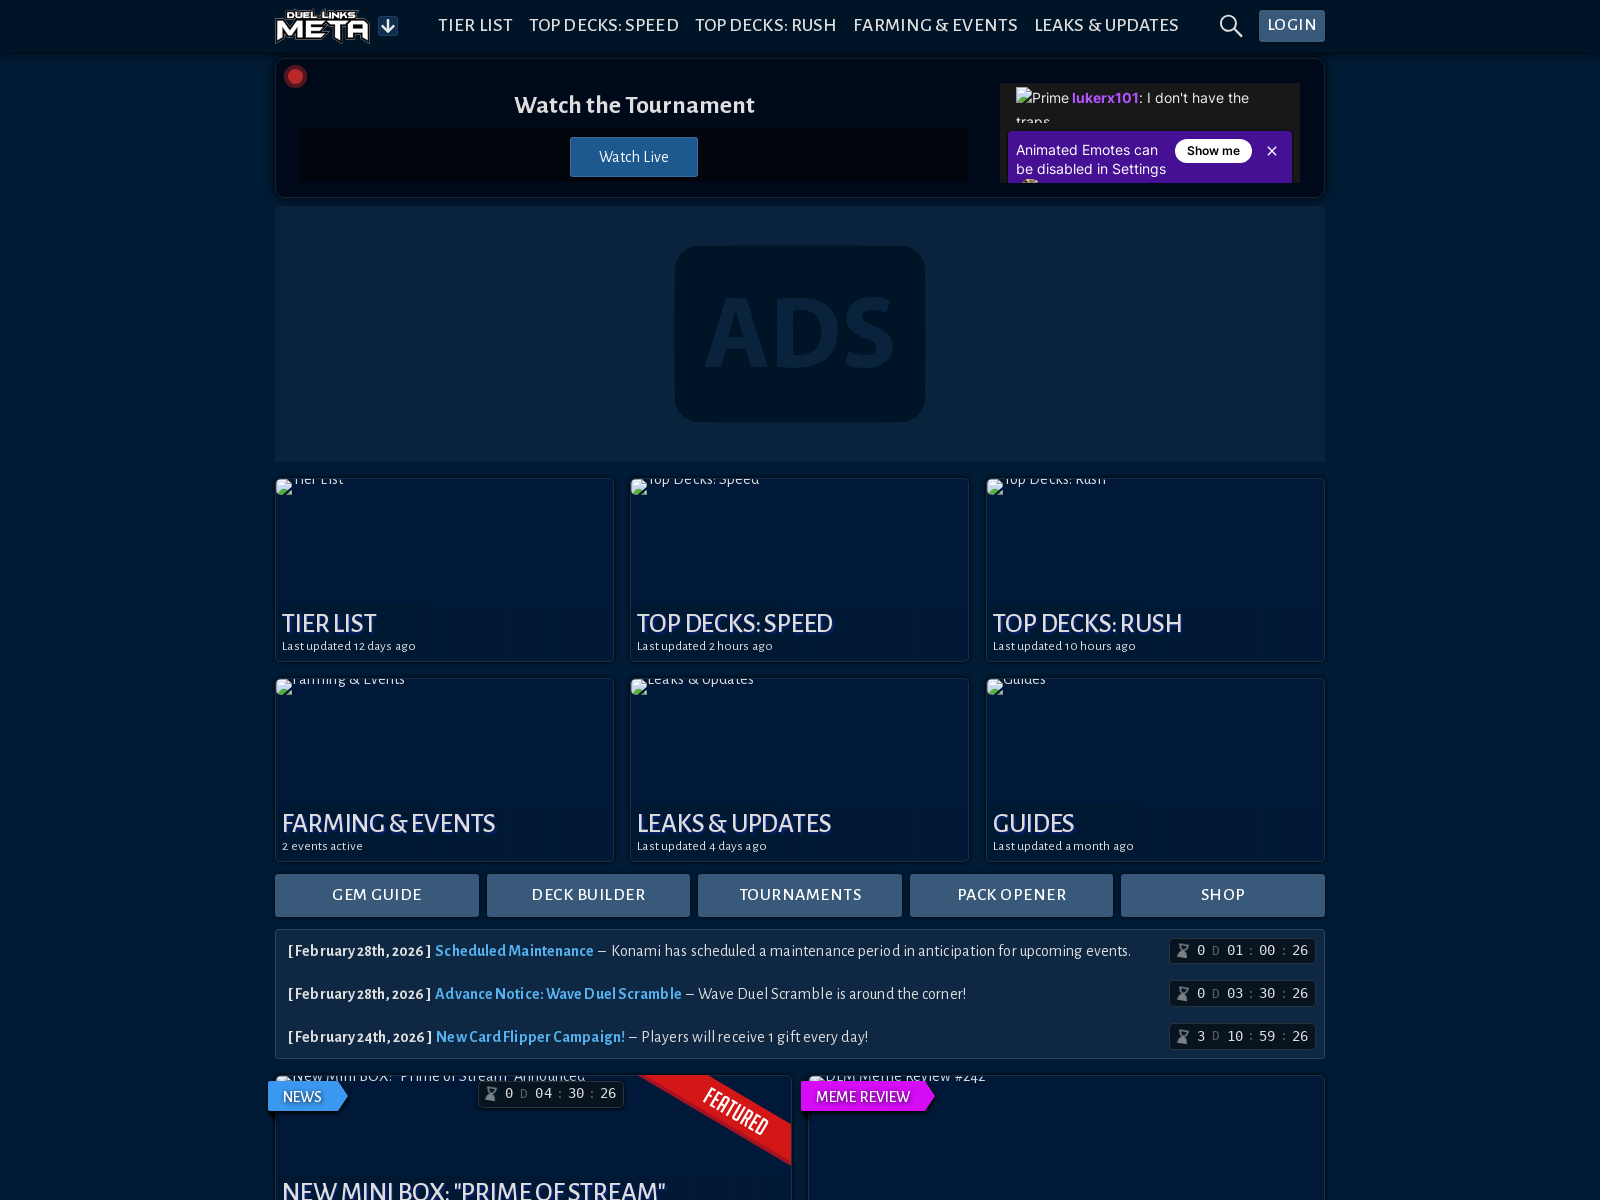